Tests hover functionality by hovering over an avatar and verifying that the caption/additional user information becomes visible.

Starting URL: http://the-internet.herokuapp.com/hovers

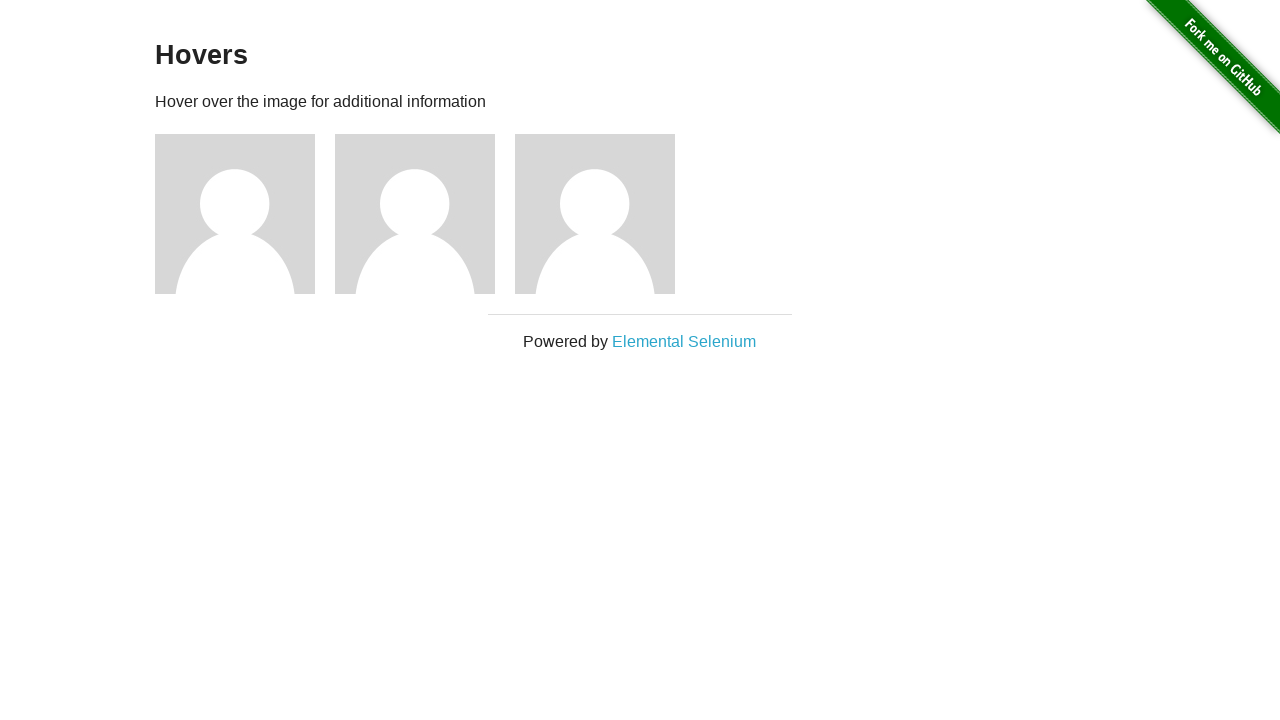

Navigated to hovers page
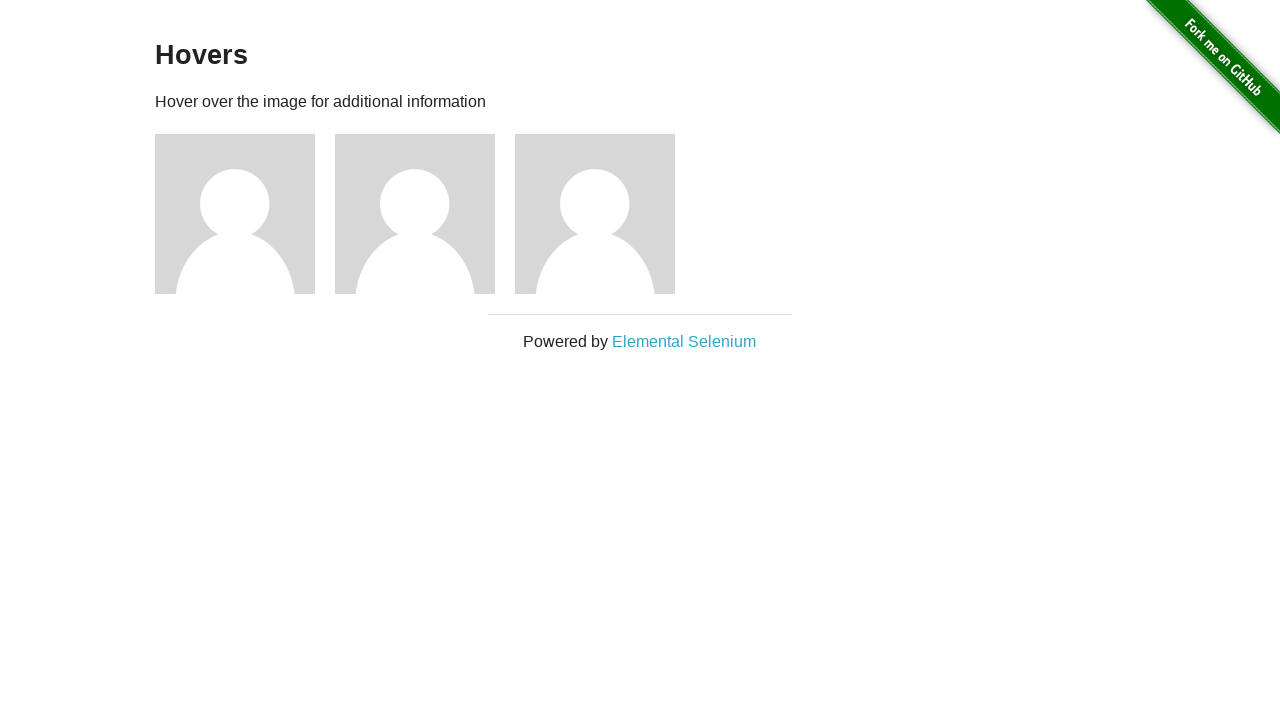

Hovered over the first avatar at (245, 214) on .figure >> nth=0
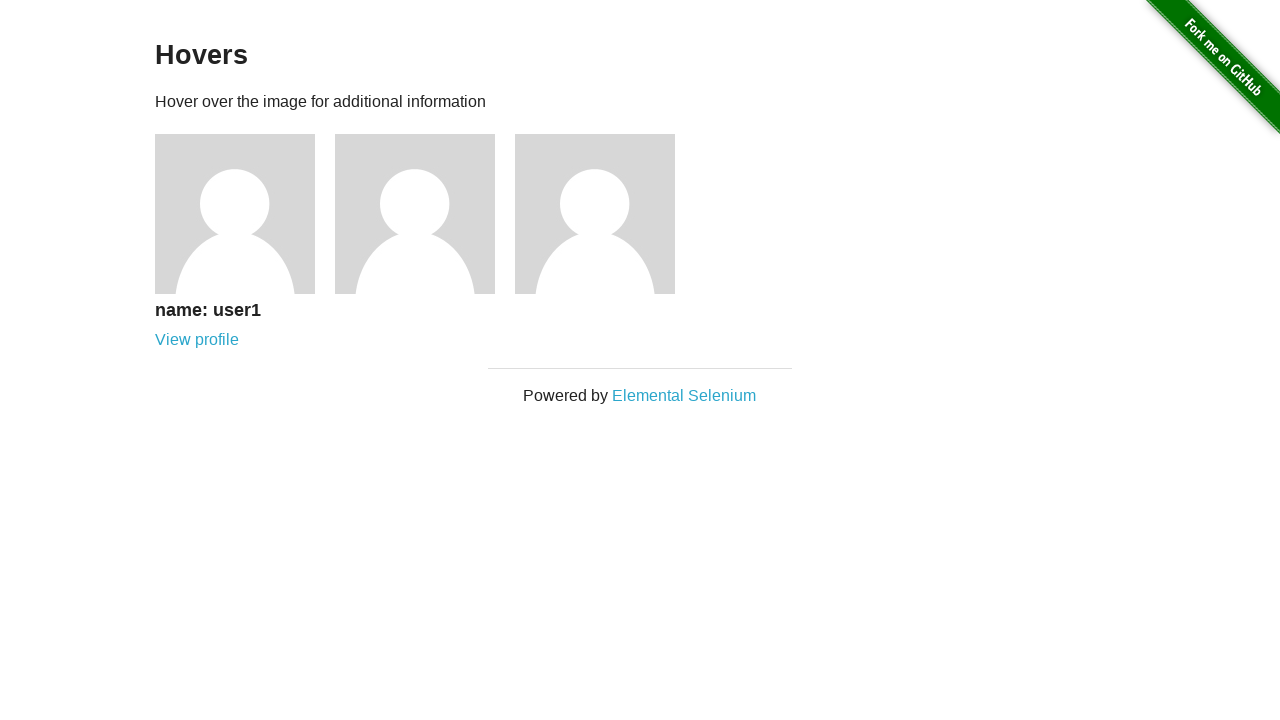

Verified that caption is visible on hover
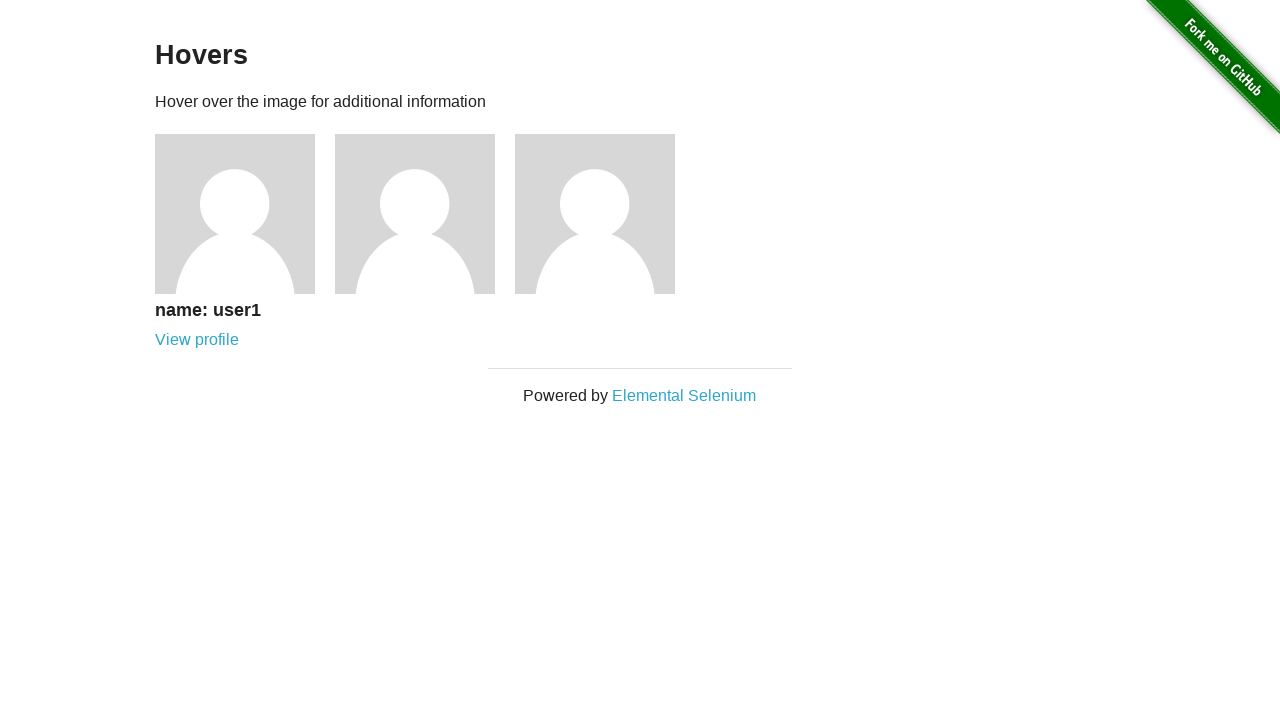

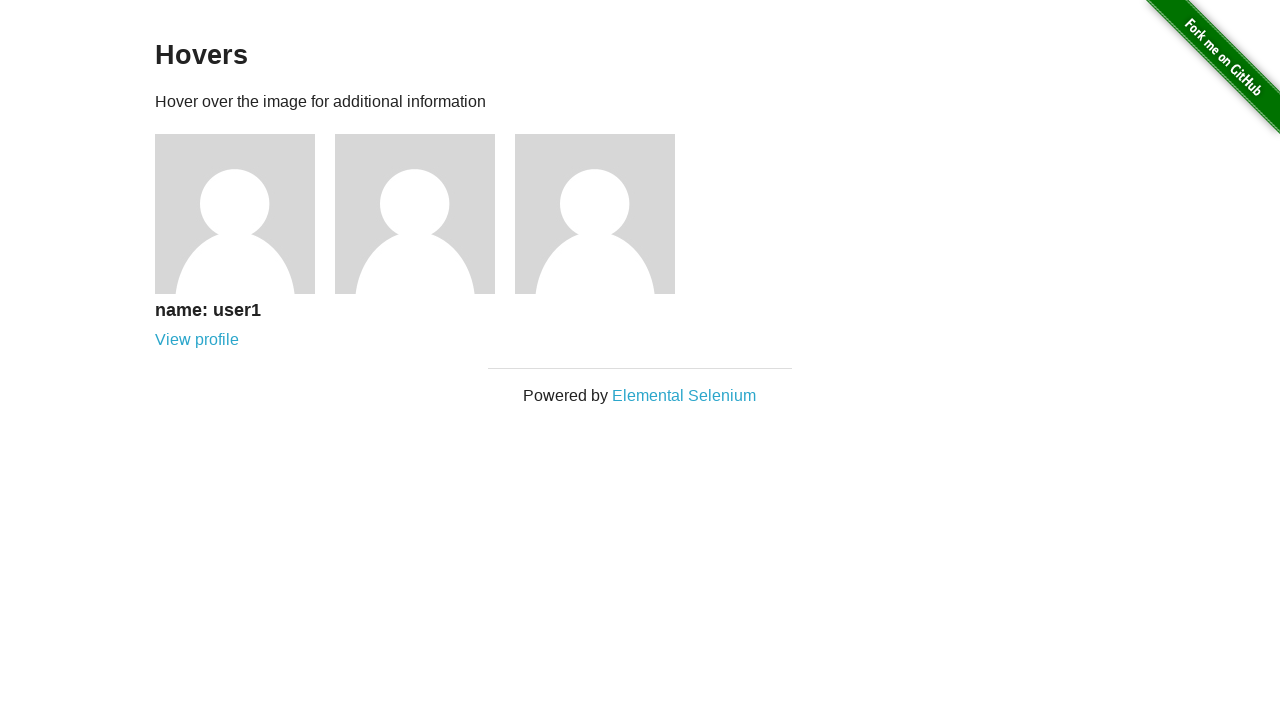